Tests a data types form by filling all fields (leaving zip-code empty to trigger validation error), submitting the form, and verifying that zip-code shows an error while all other fields show success styling.

Starting URL: https://bonigarcia.dev/selenium-webdriver-java/data-types.html

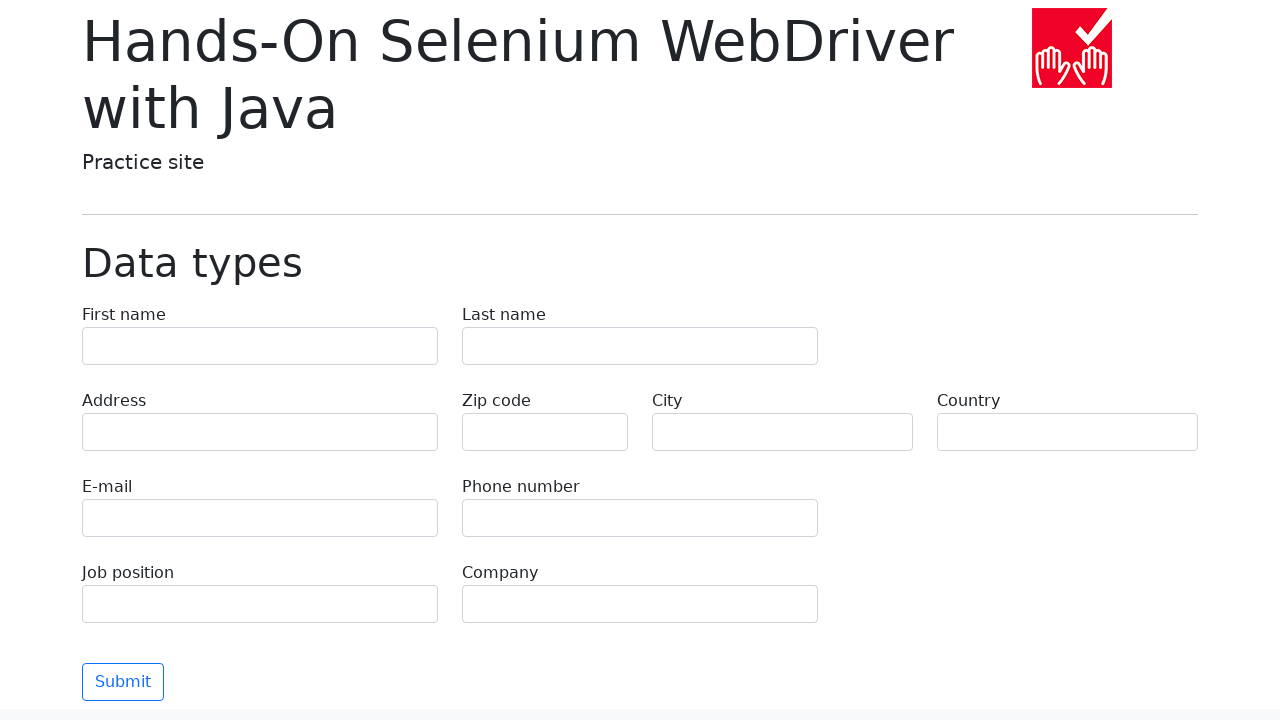

Filled first name field with 'Иван' on .form-control[name="first-name"]
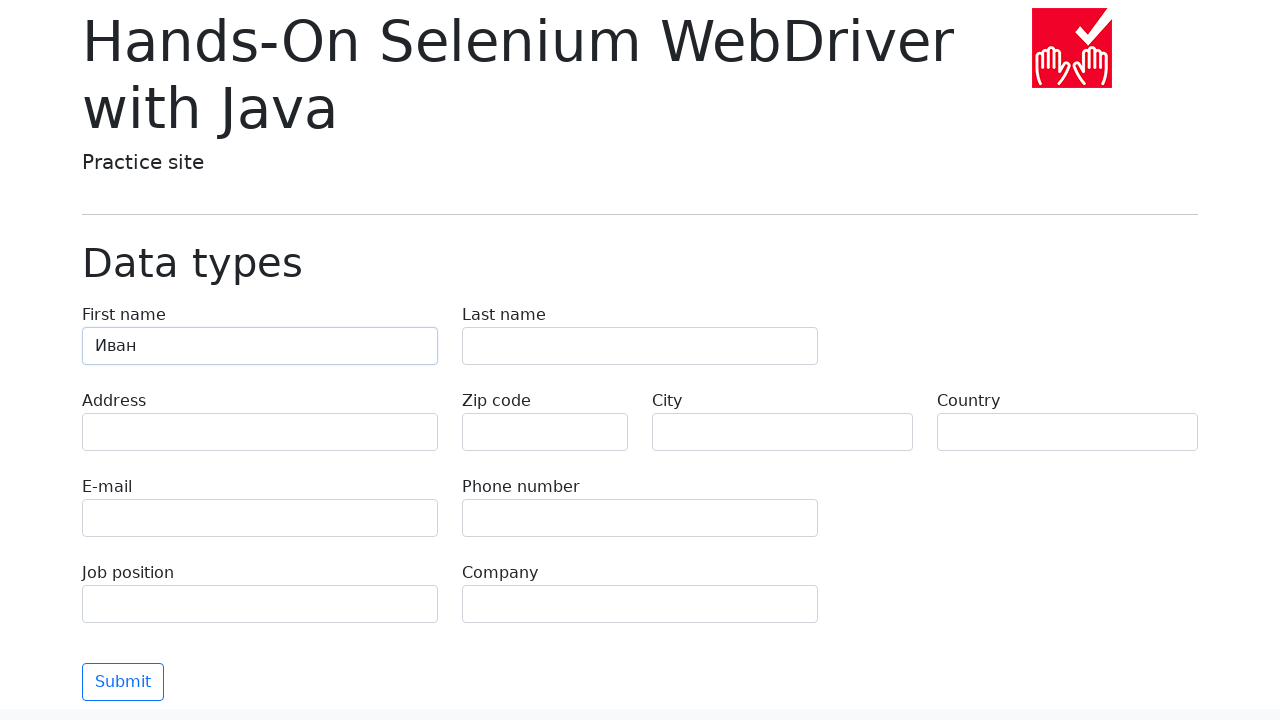

Filled last name field with 'Петров' on [name="last-name"]
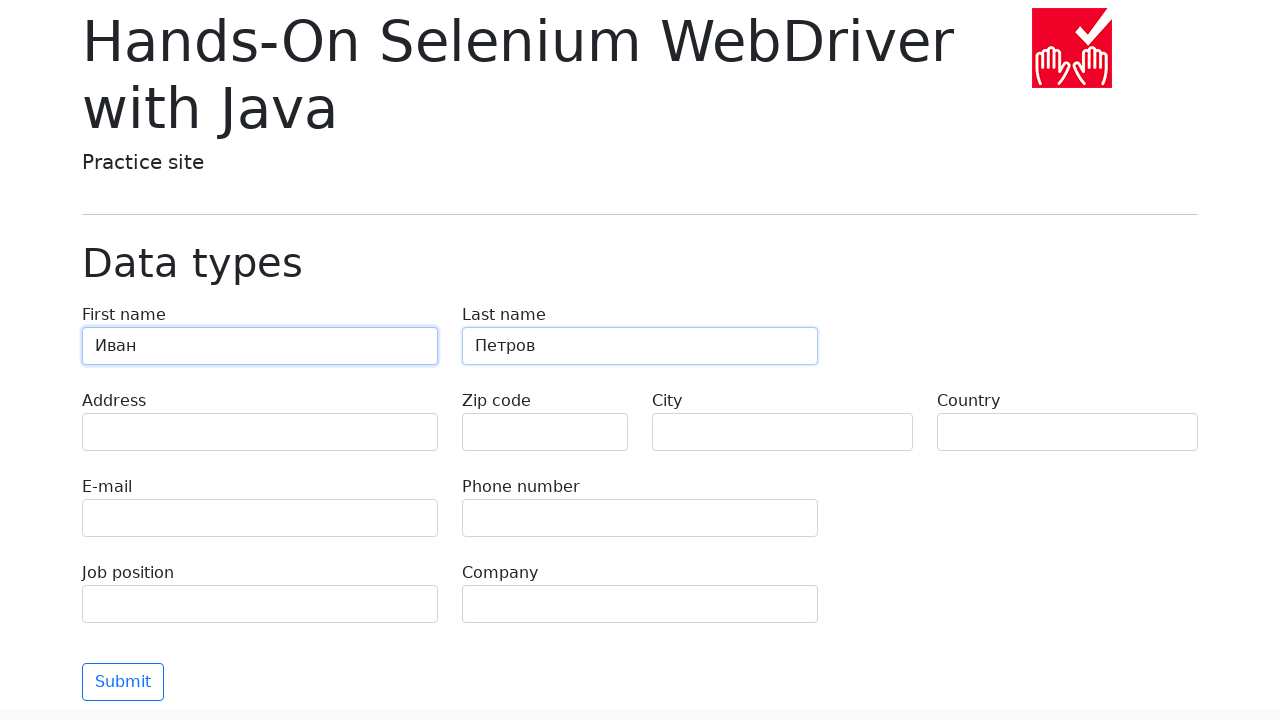

Filled address field with 'Ленина, 55-3' on .form-control[name="address"]
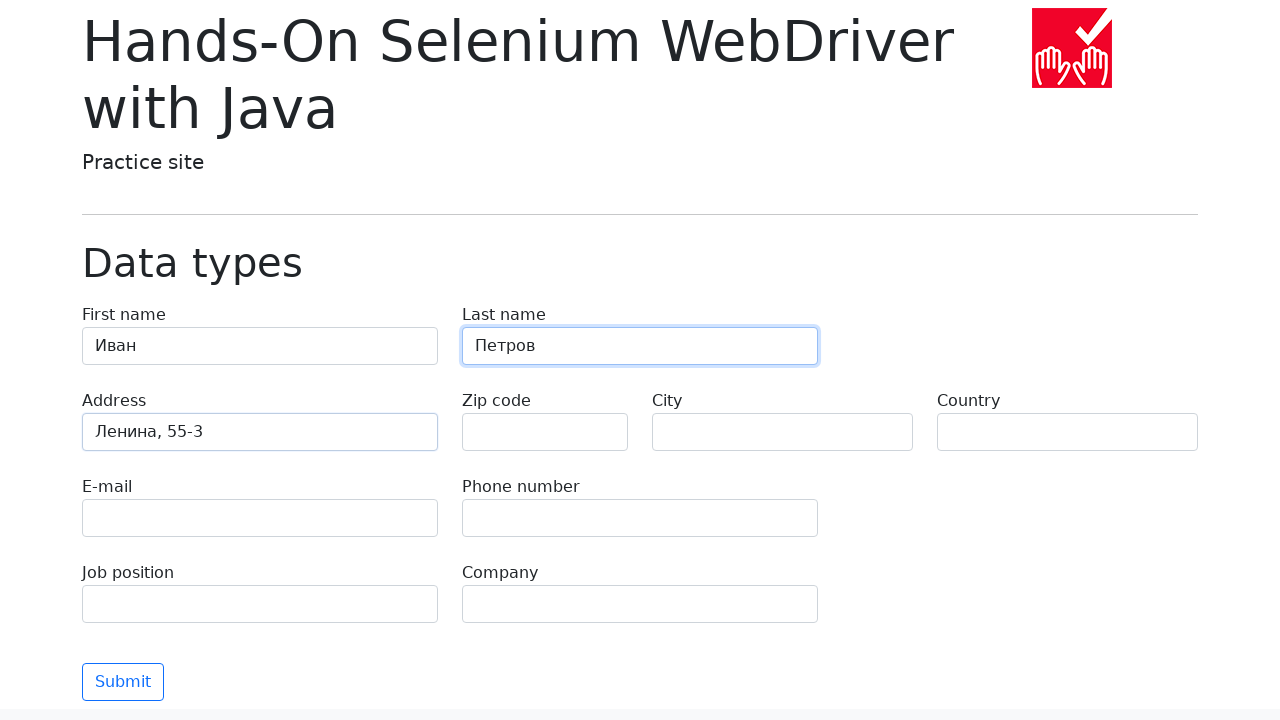

Filled email field with 'test@skypro.com' on .form-control[name="e-mail"]
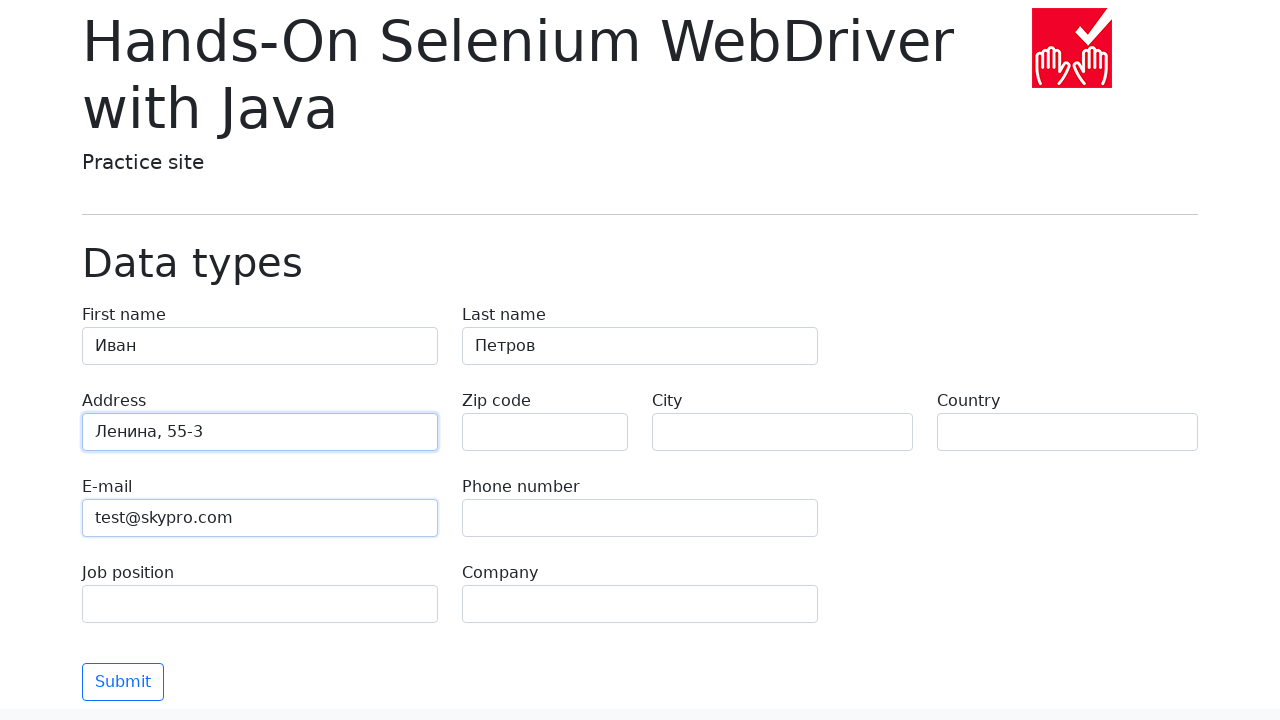

Filled phone field with '+7985899998787' on .form-control[name="phone"]
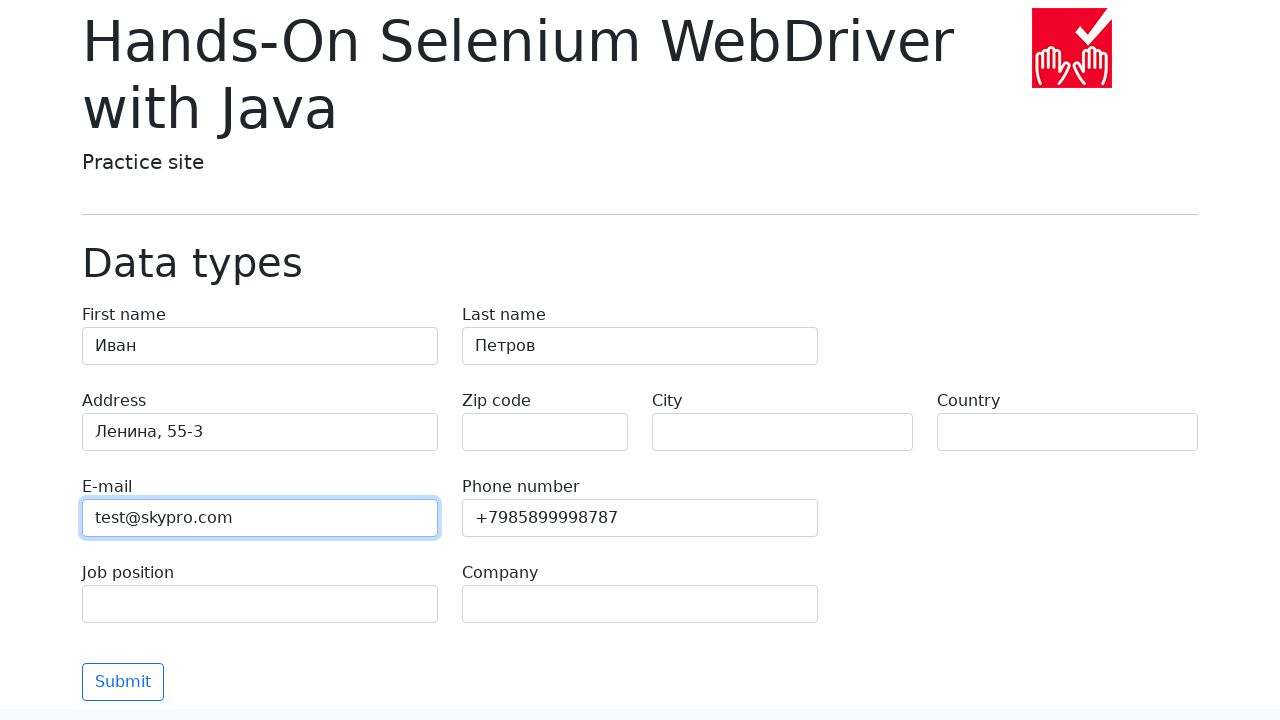

Left zip-code field empty to trigger validation error on .form-control[name="zip-code"]
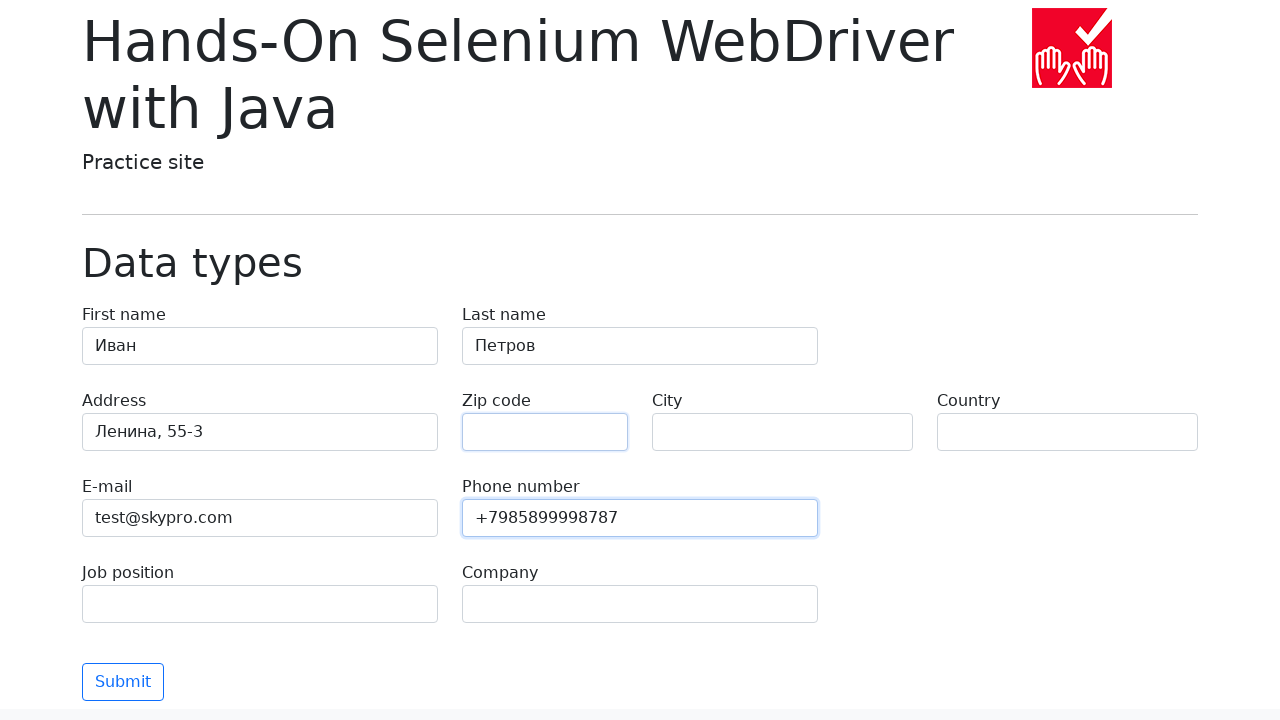

Filled city field with 'Москва' on .form-control[name="city"]
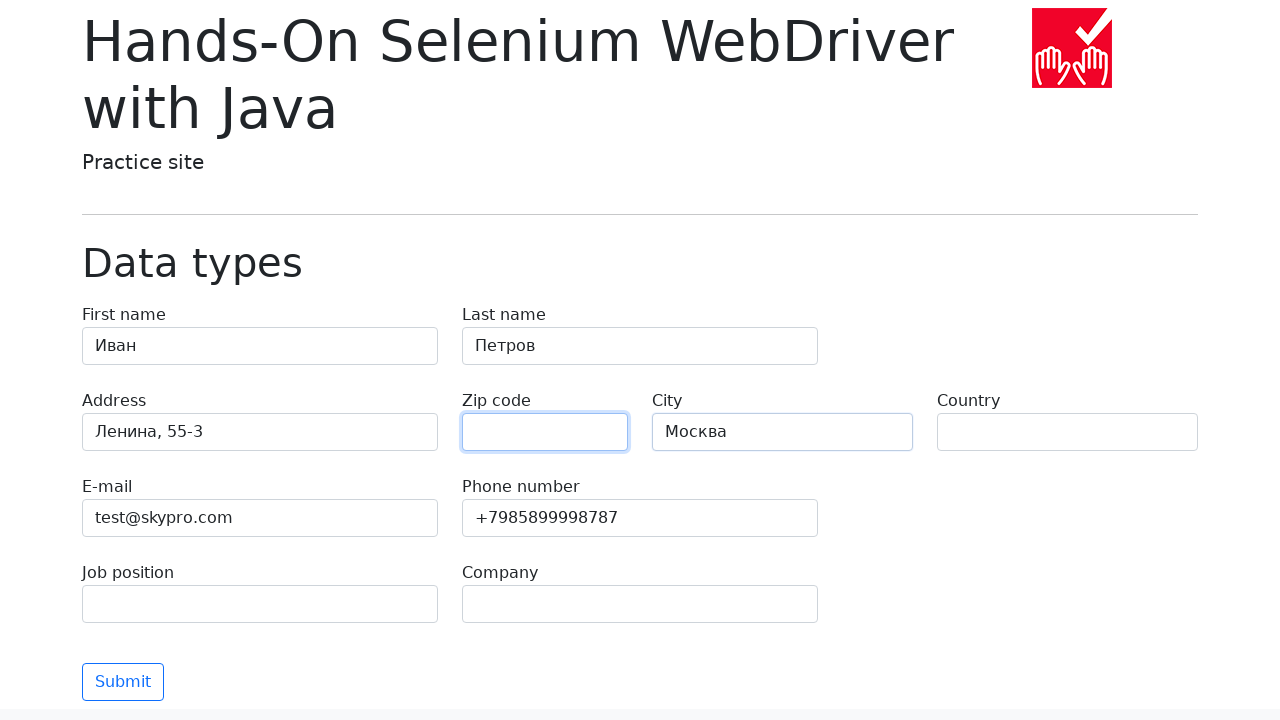

Filled country field with 'Россия' on .form-control[name="country"]
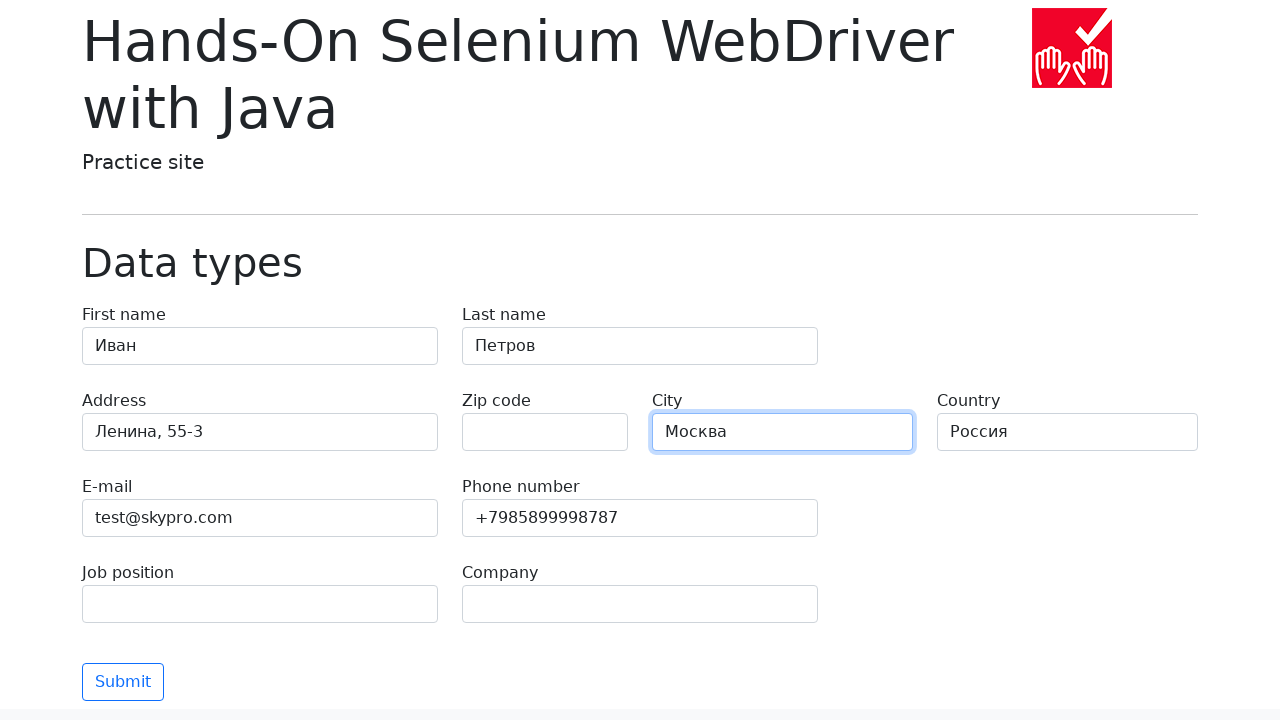

Filled job position field with 'QA' on .form-control[name="job-position"]
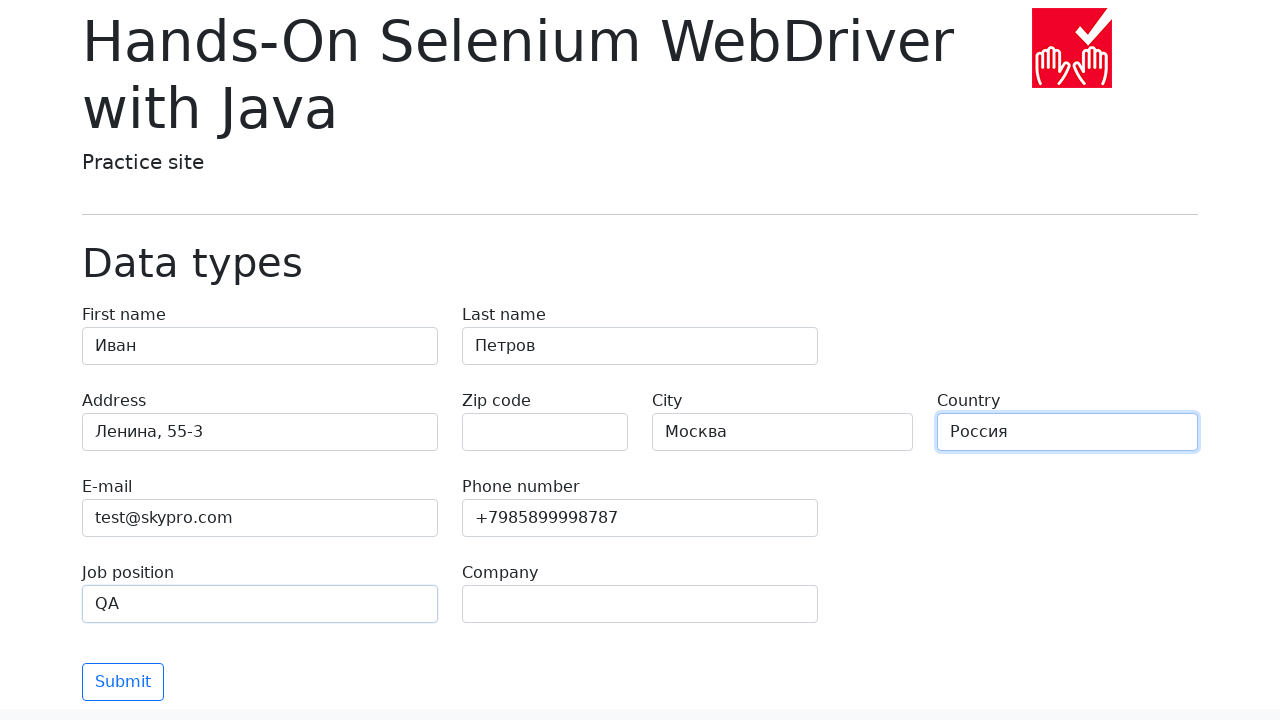

Filled company field with 'SkyPro' on .form-control[name="company"]
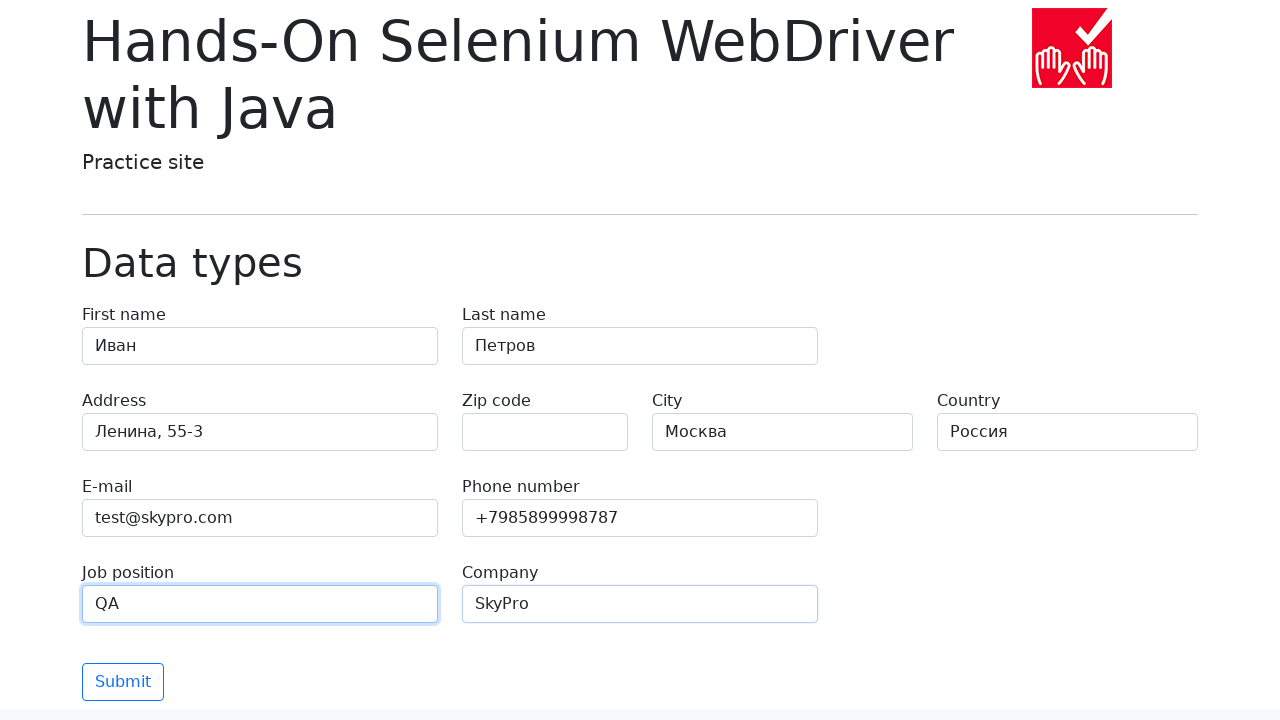

Clicked submit button to submit form at (123, 682) on .btn.btn-outline-primary.mt-3
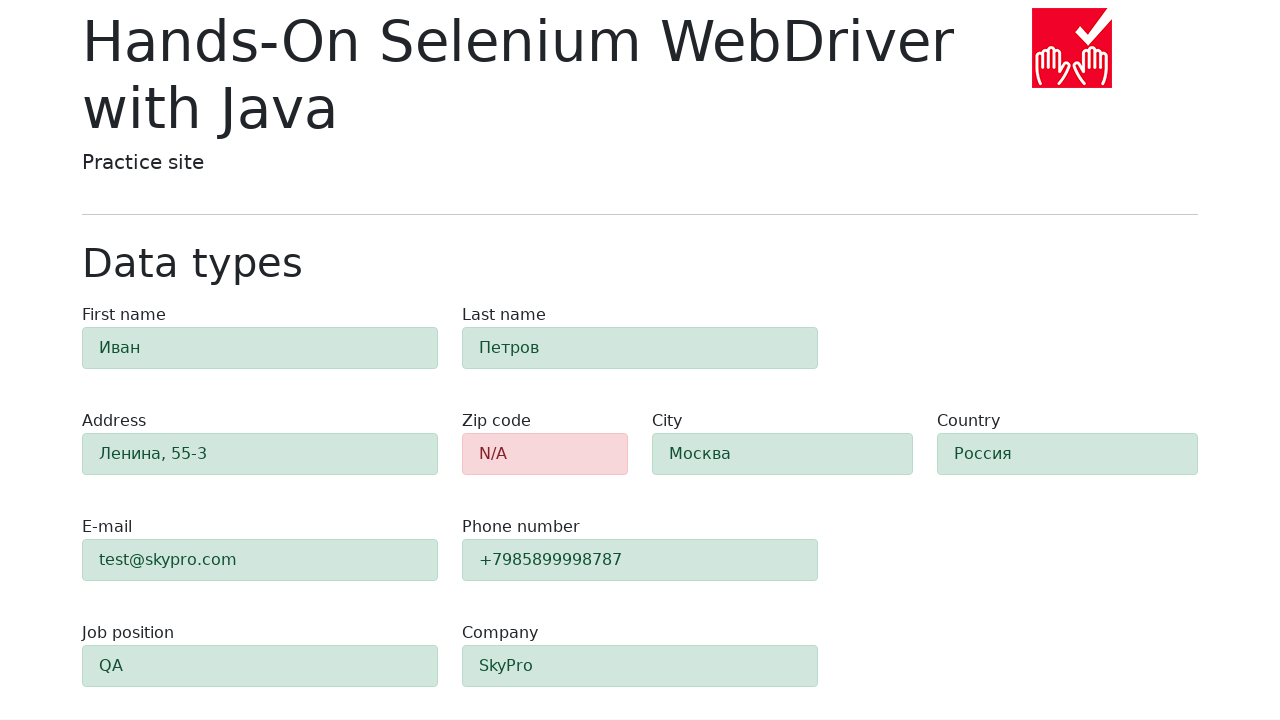

Verified zip-code field displays error styling (alert-danger)
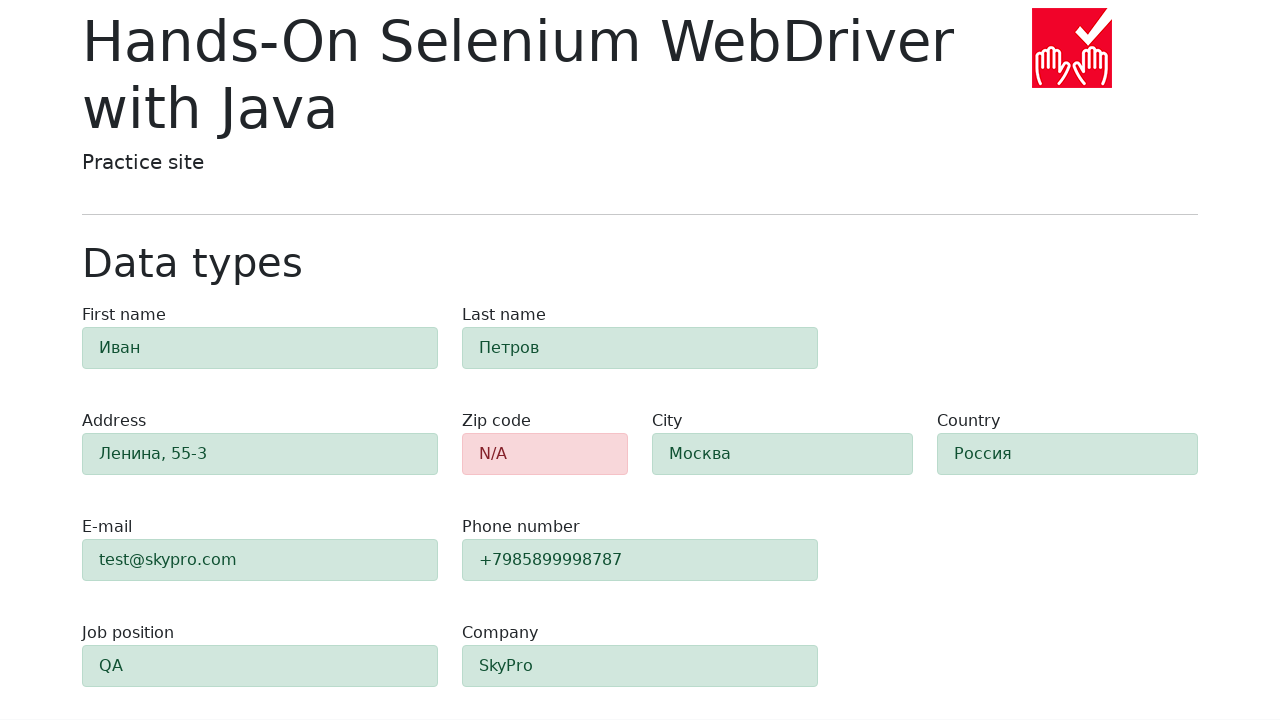

Verified first name field displays success styling (alert-success)
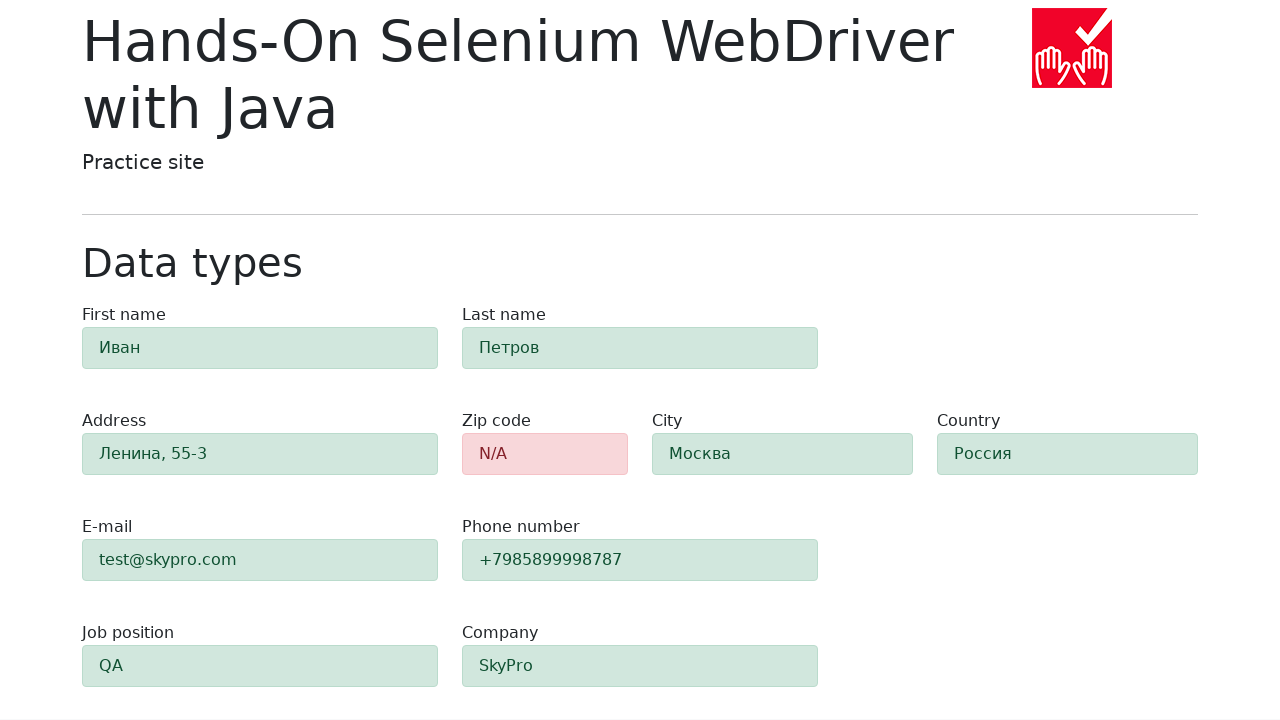

Verified last name field displays success styling (alert-success)
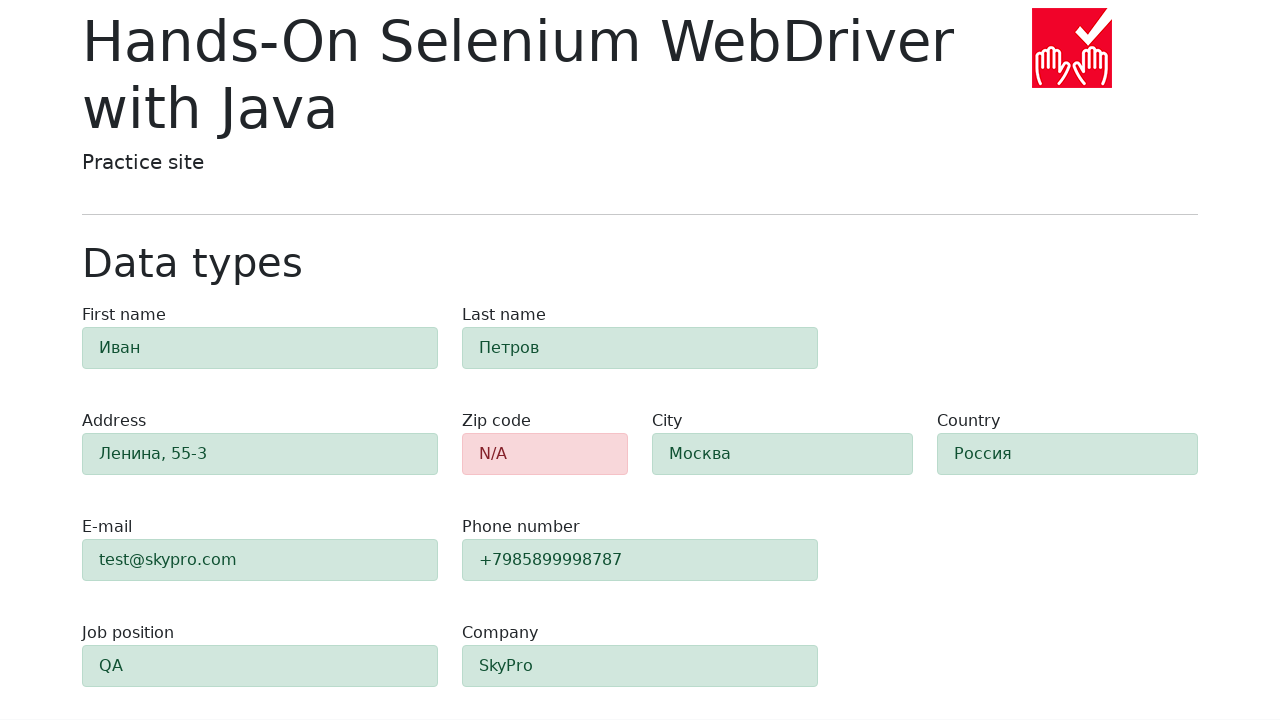

Verified address field displays success styling (alert-success)
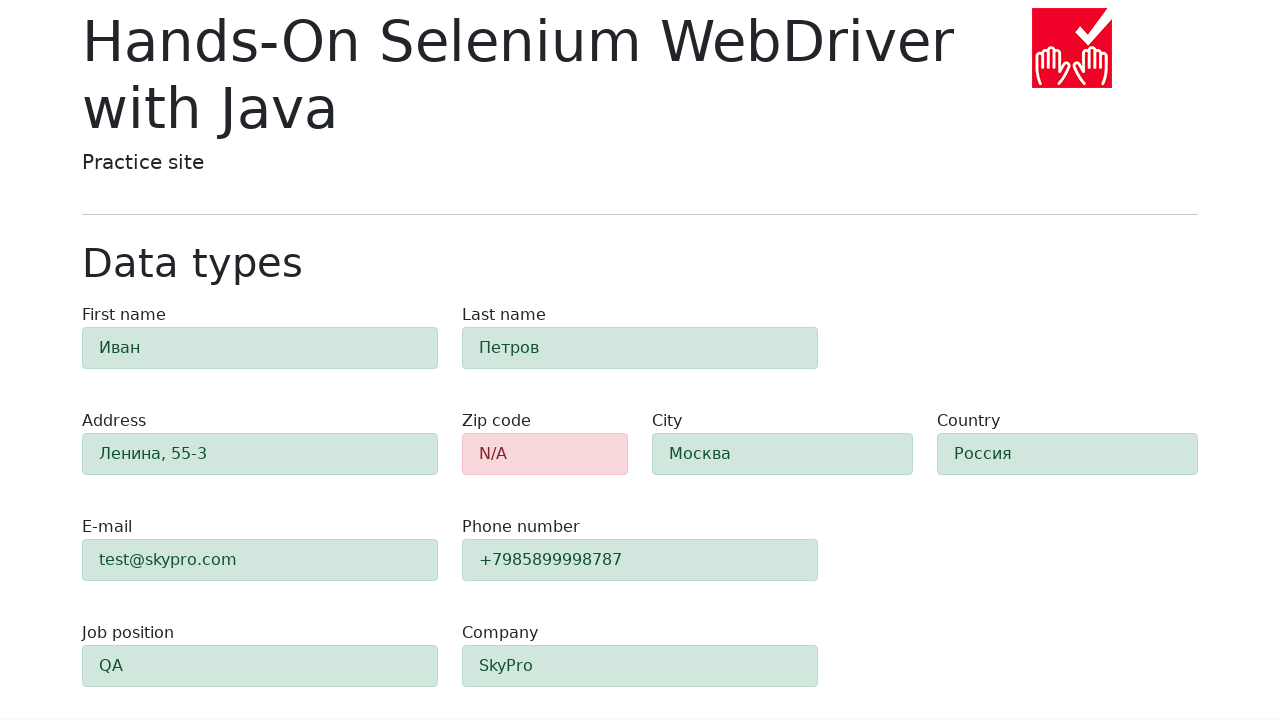

Verified email field displays success styling (alert-success)
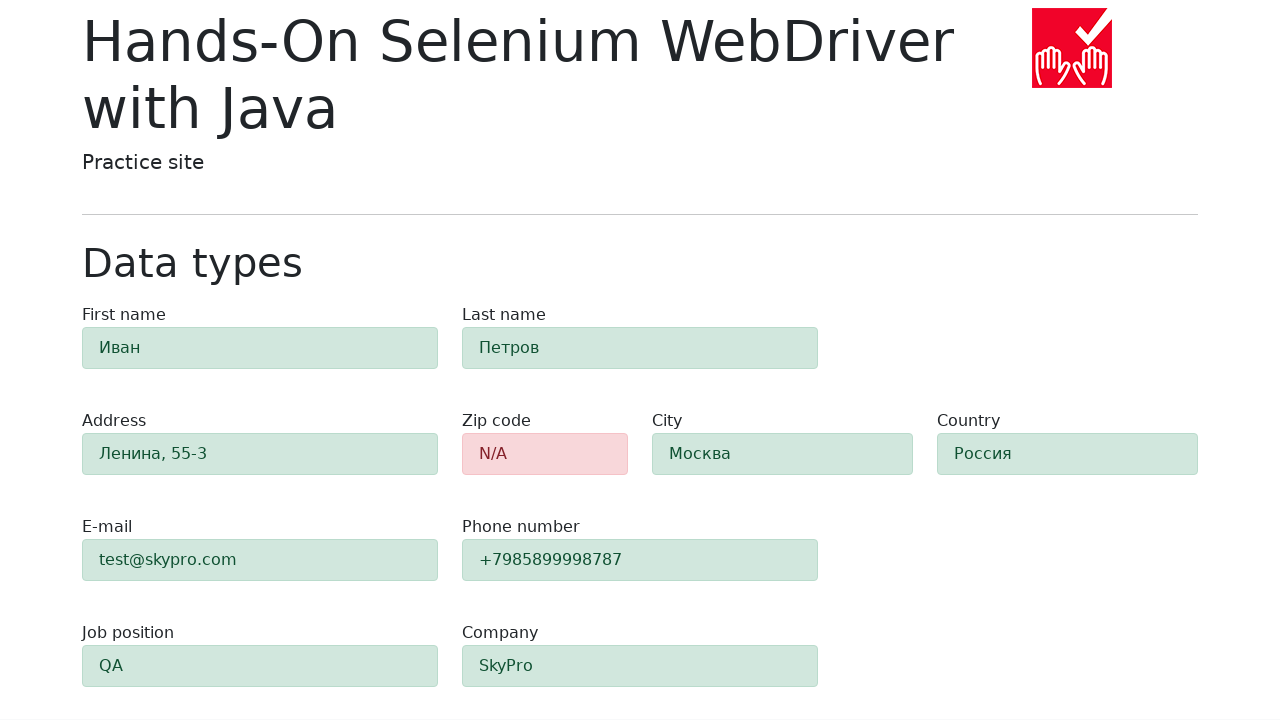

Verified phone field displays success styling (alert-success)
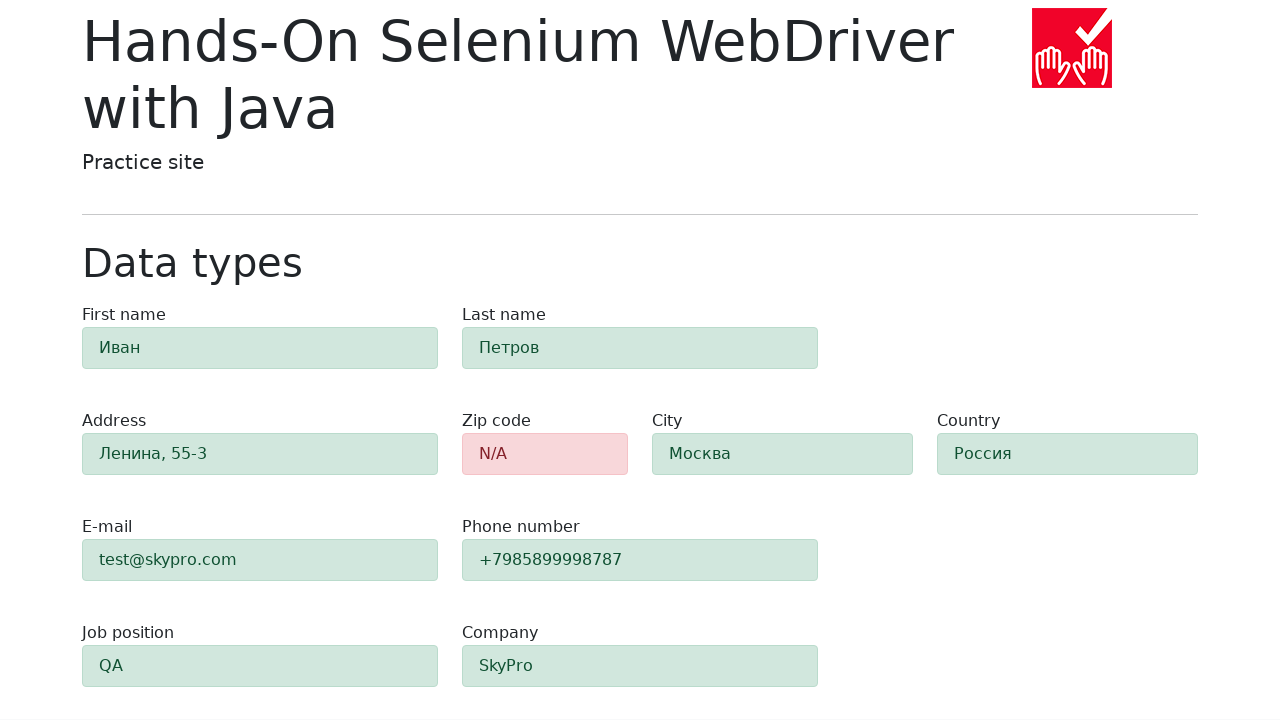

Verified city field displays success styling (alert-success)
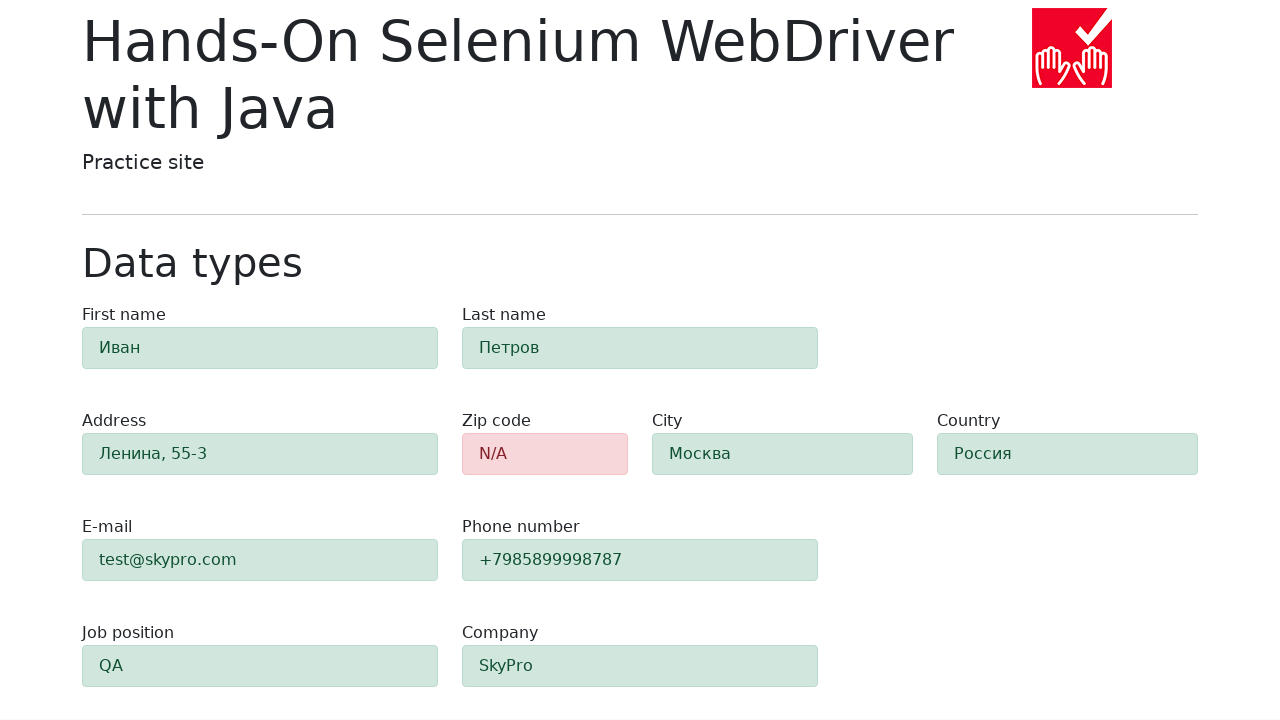

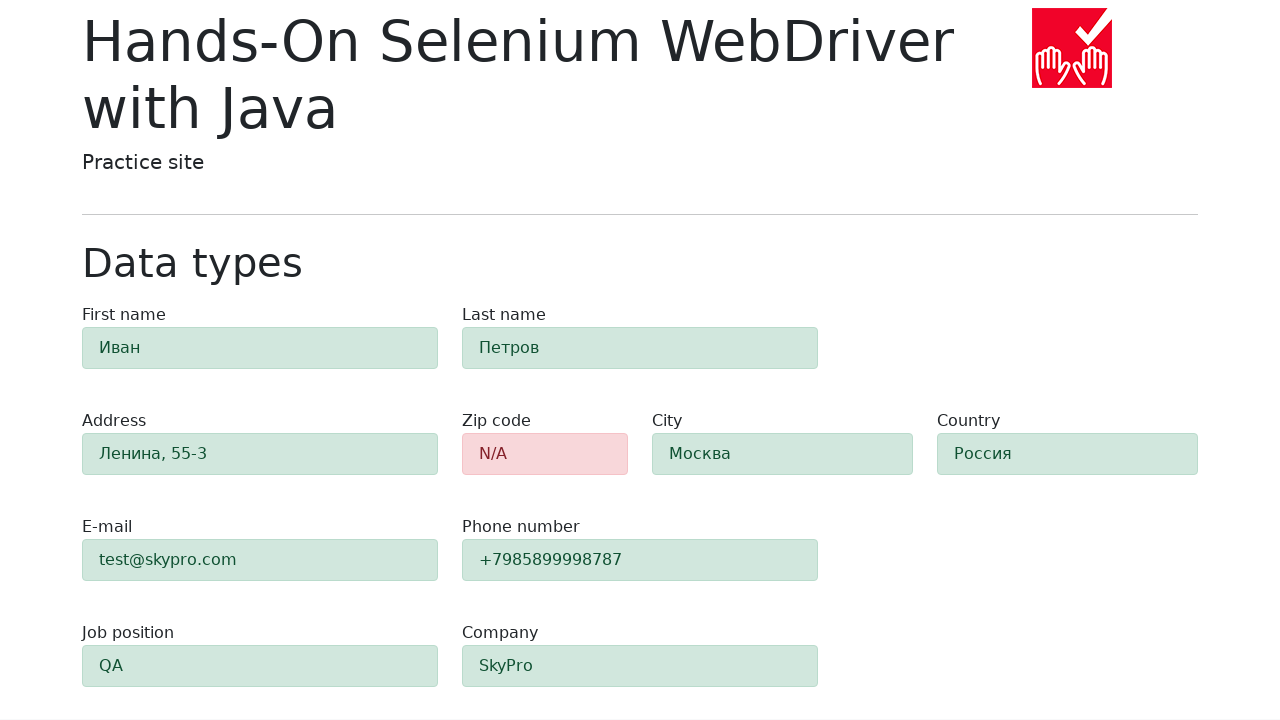